Tests form submission with empty fields by leaving all form fields blank and submitting, then verifies the alert message format.

Starting URL: http://automationbykrishna.com/

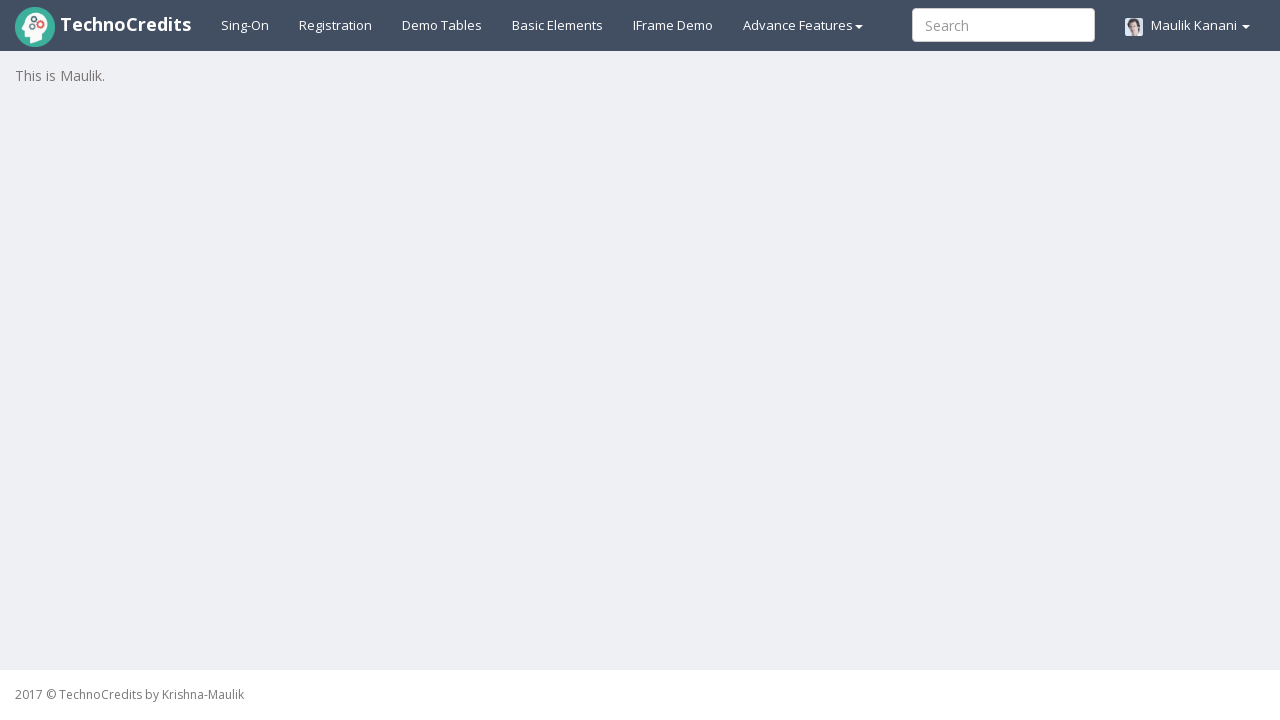

Clicked on basic elements link at (558, 25) on xpath=//a[@id='basicelements']
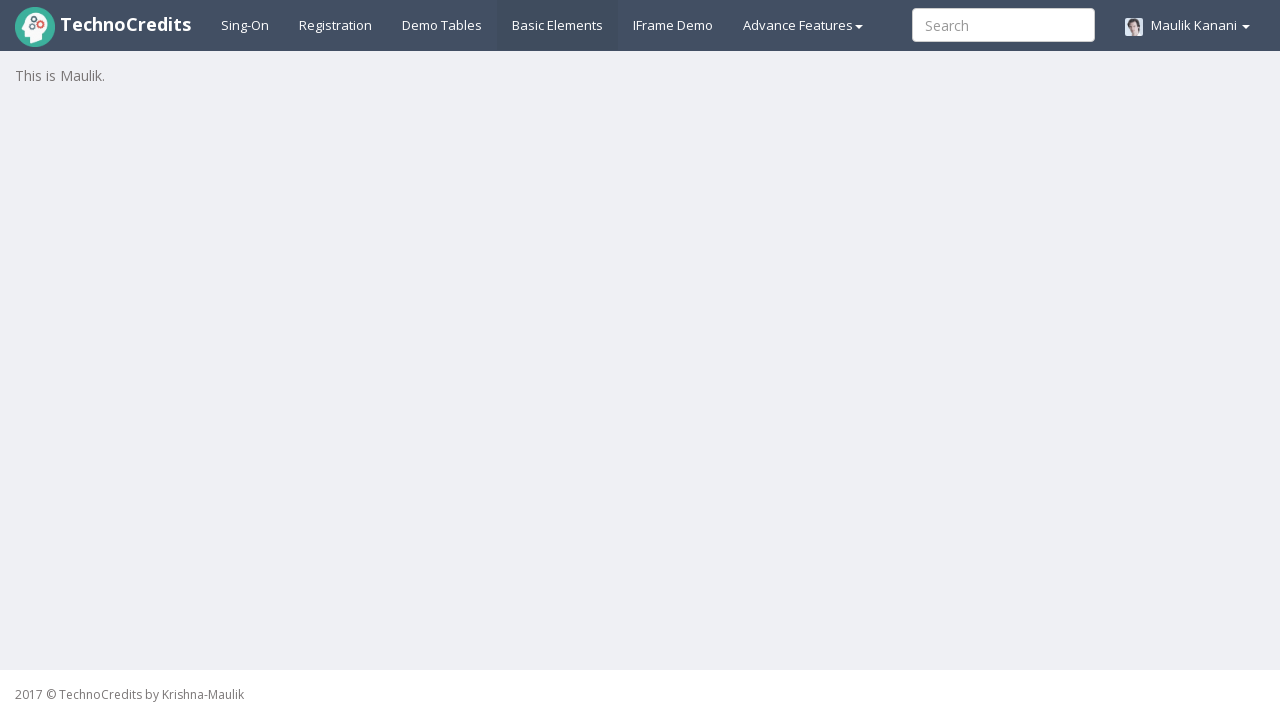

Form loaded with First Name field visible
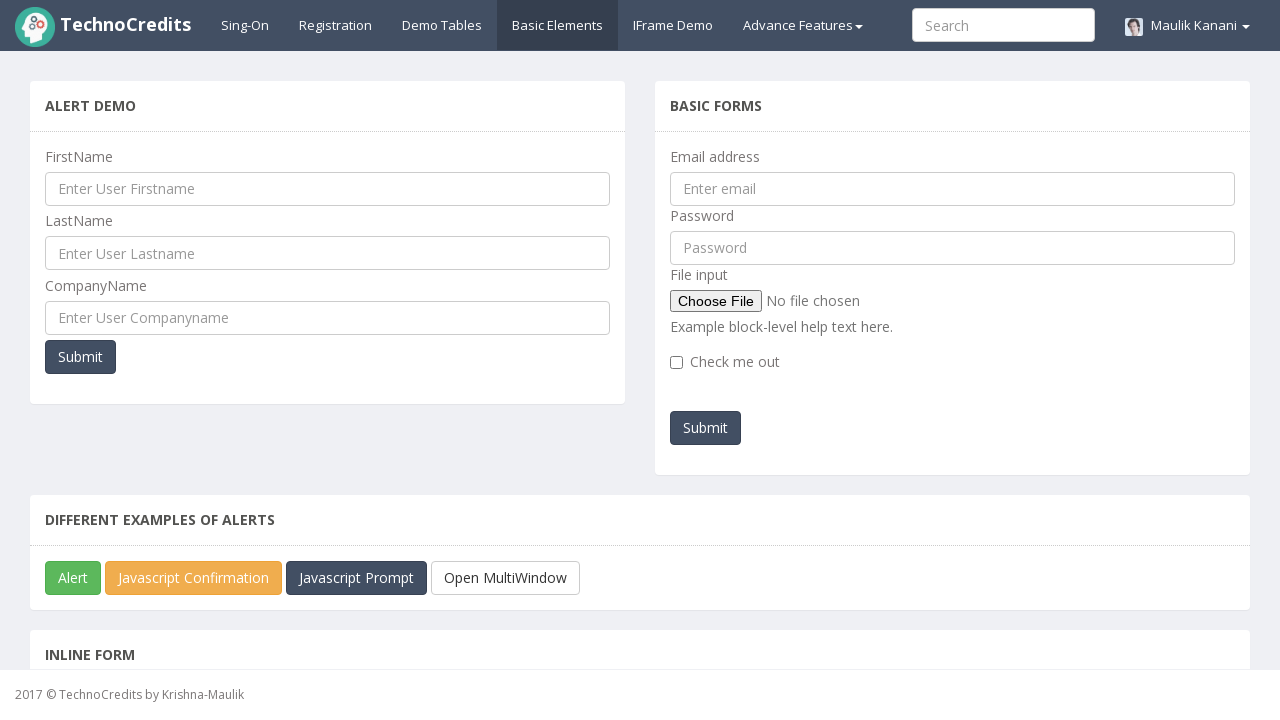

Left First Name field empty on //input[@name='ufname']
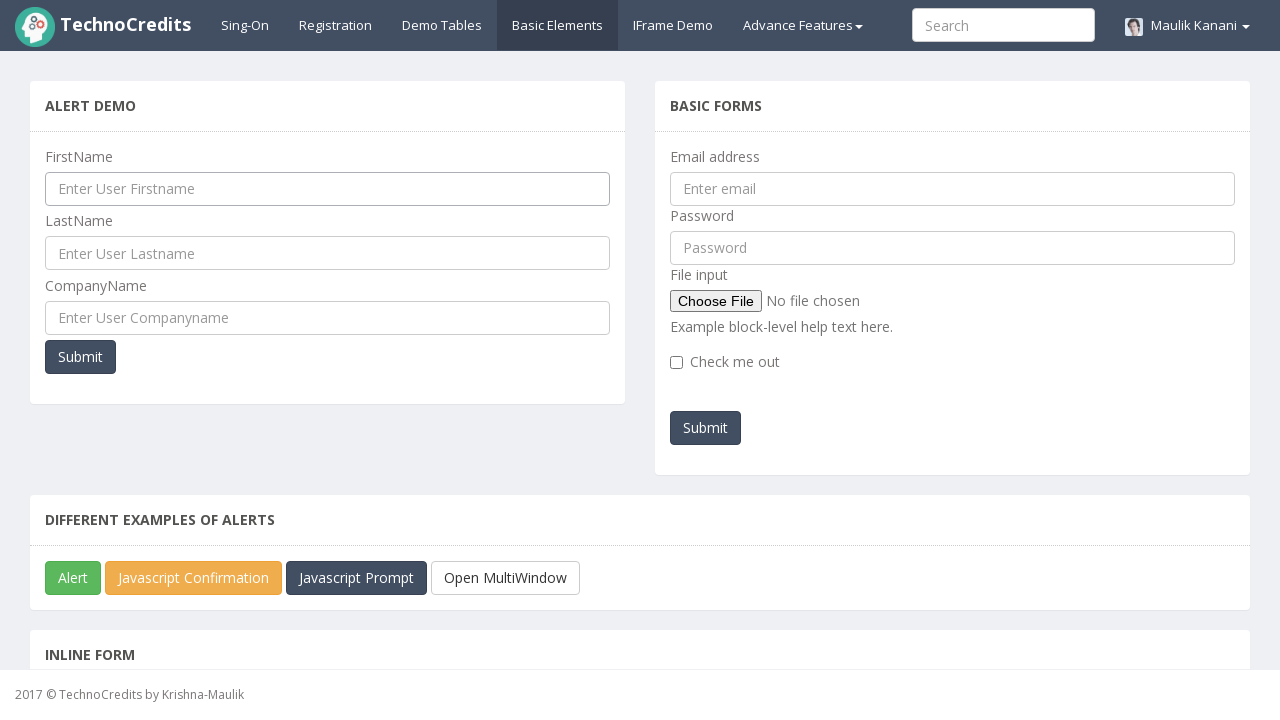

Left Last Name field empty on //input[@name='ulname']
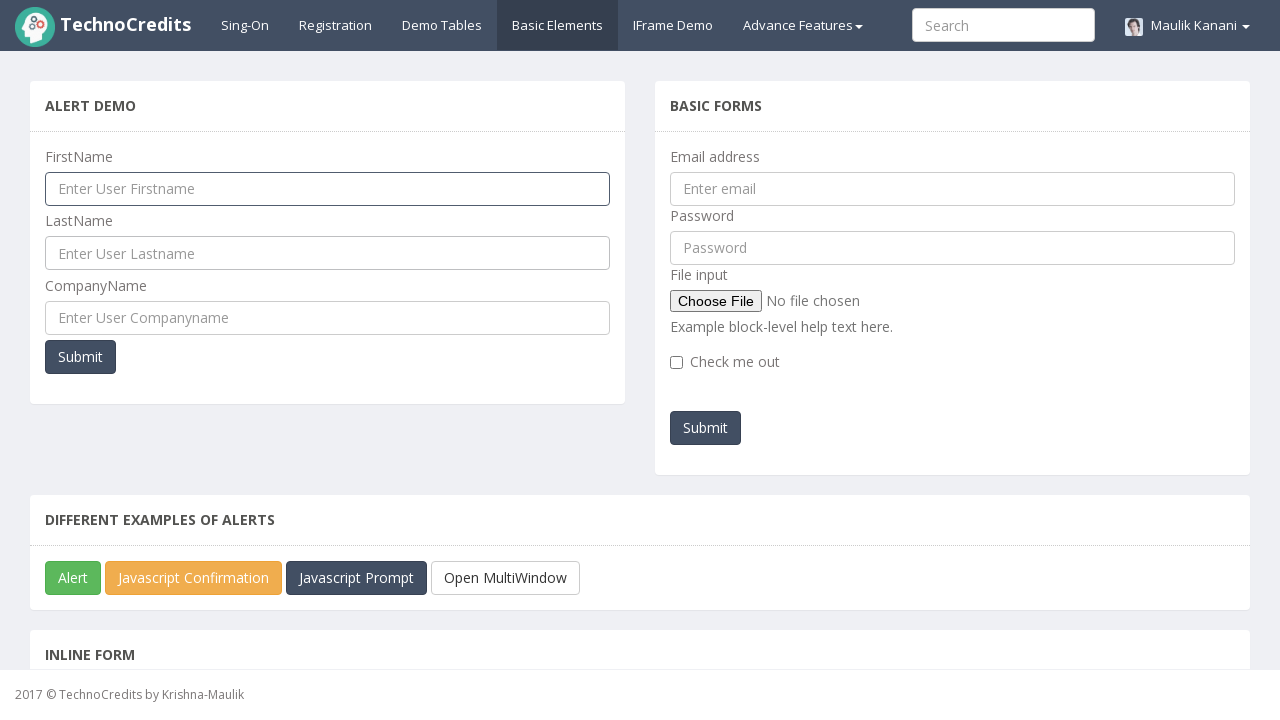

Left Company Name field empty on //input[@name='cmpname']
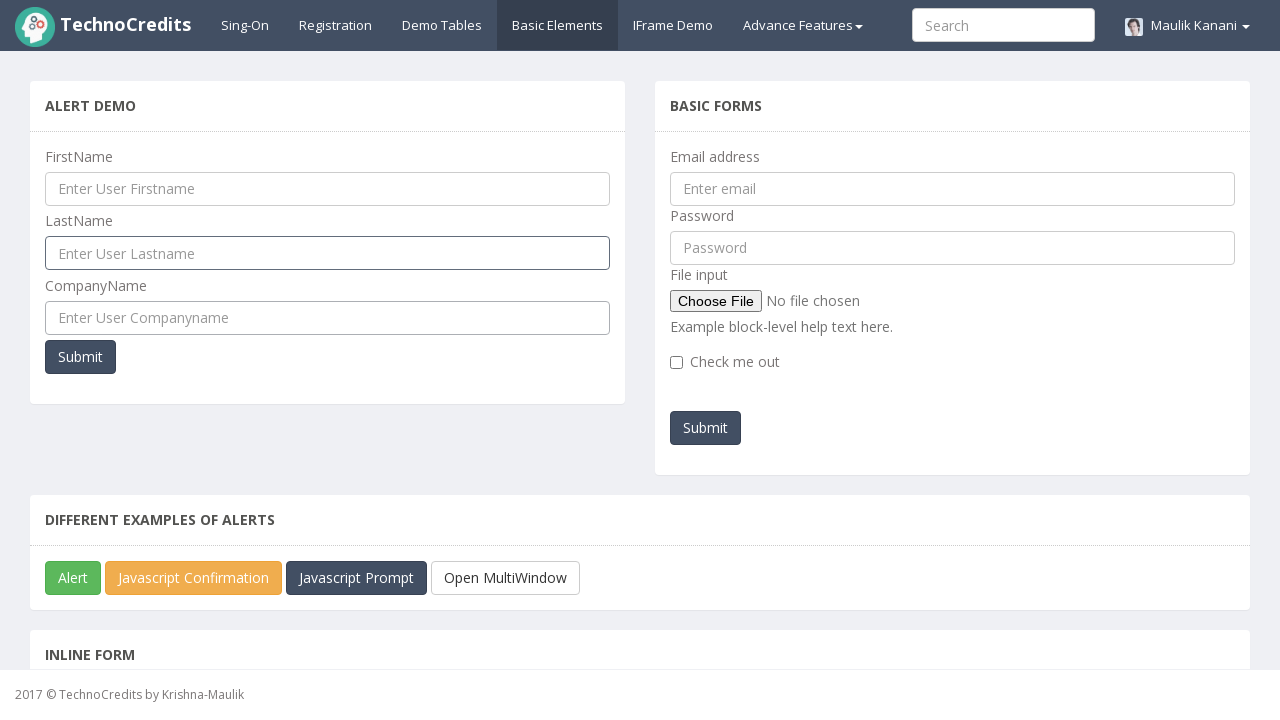

Clicked Submit button and dismissed alert with empty form fields at (80, 357) on xpath=//button[@onclick='myFunctionPopUp()']
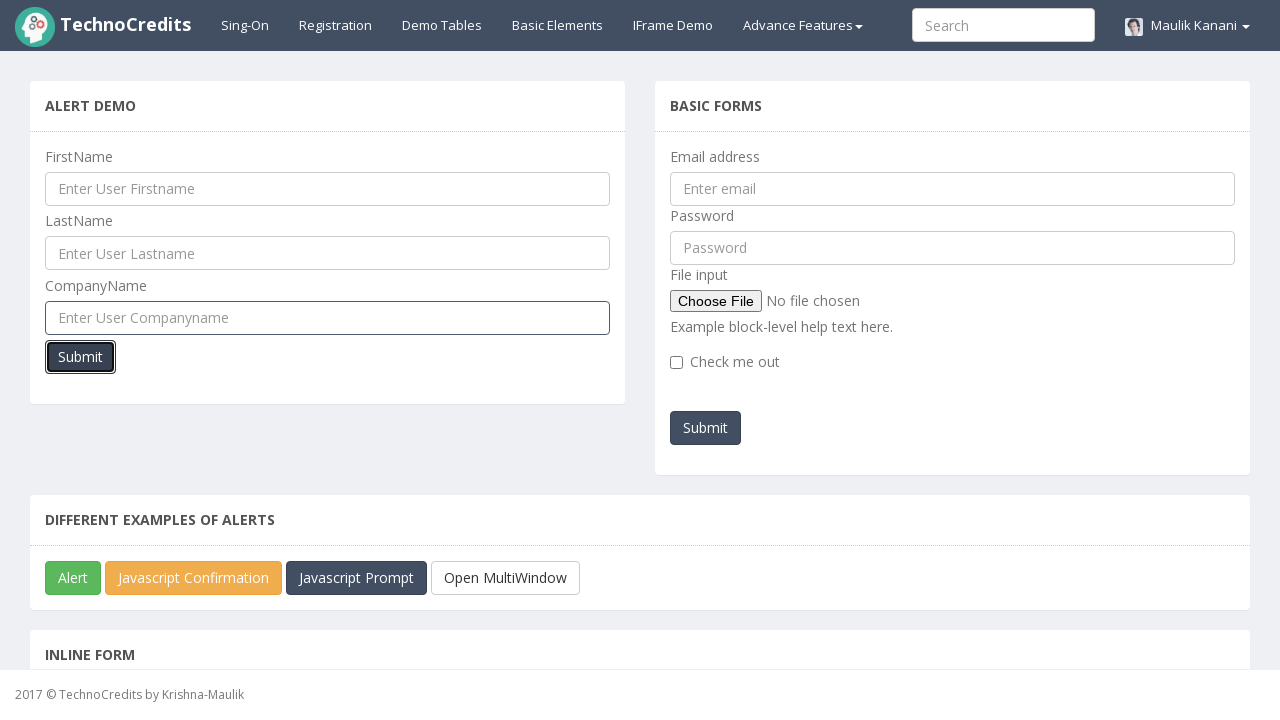

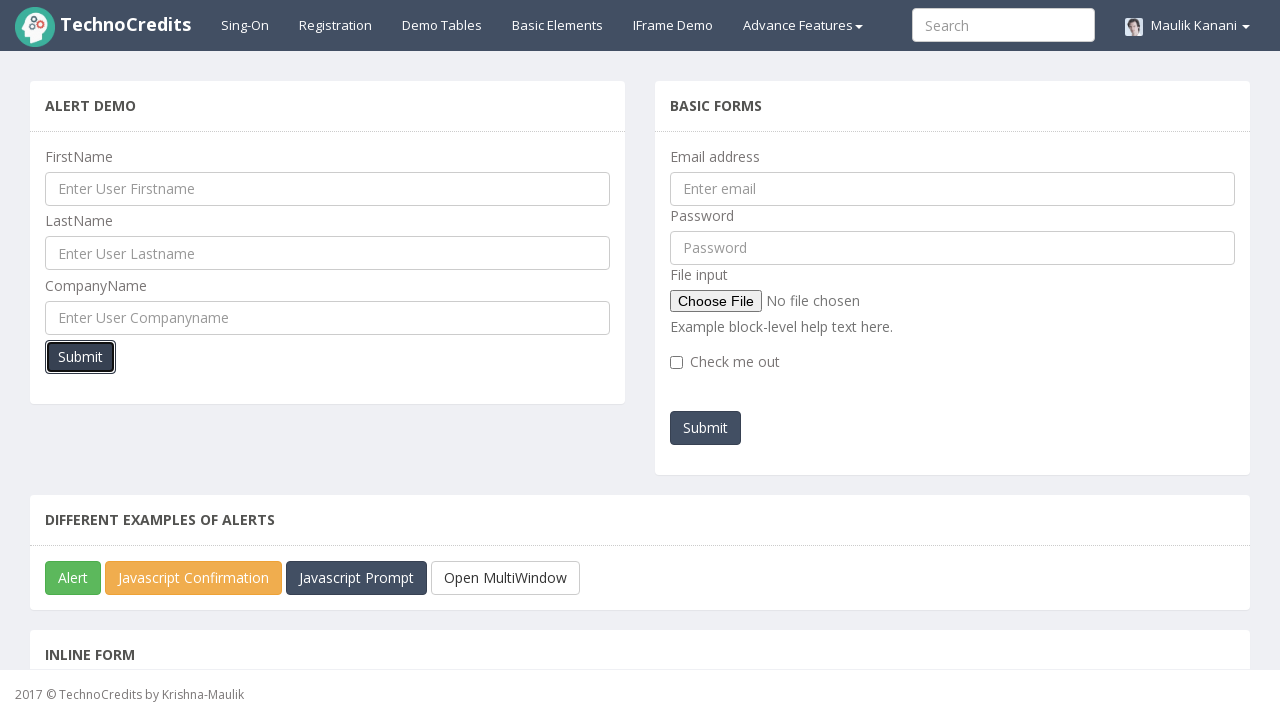